Navigates to WebdriverIO homepage and verifies the page title is correct

Starting URL: https://webdriver.io/

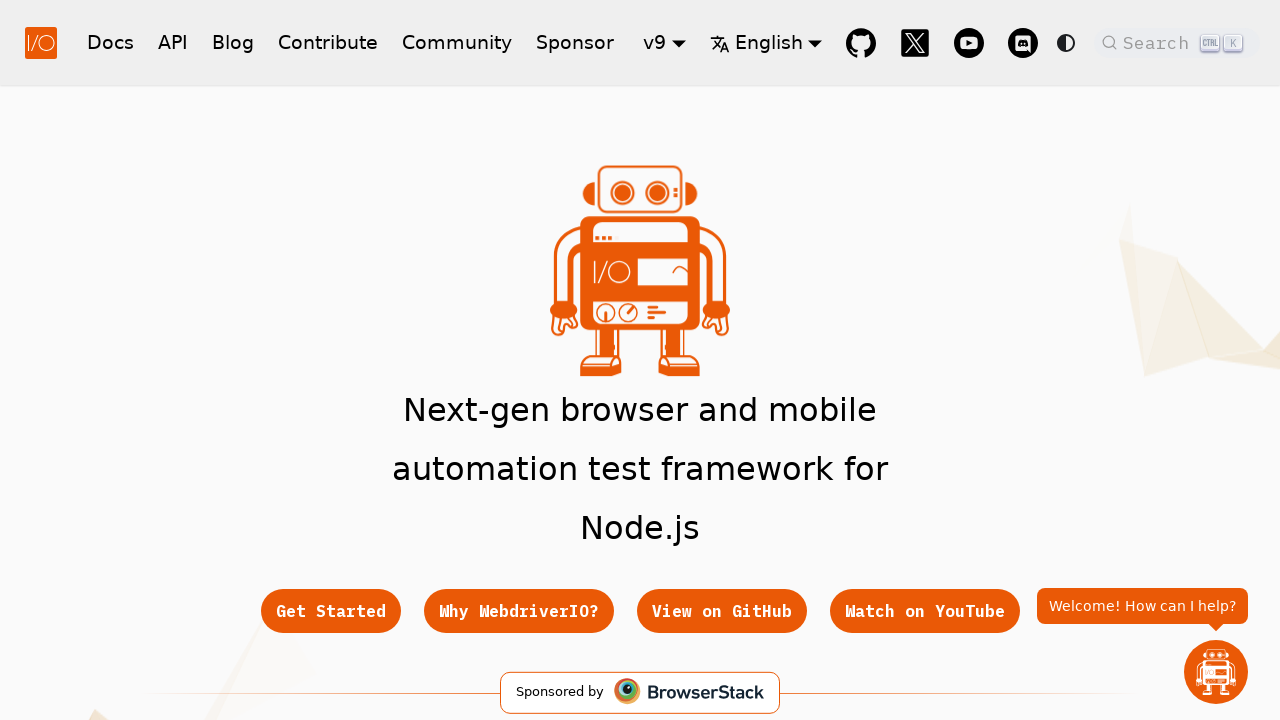

Verified page title matches expected WebdriverIO homepage title
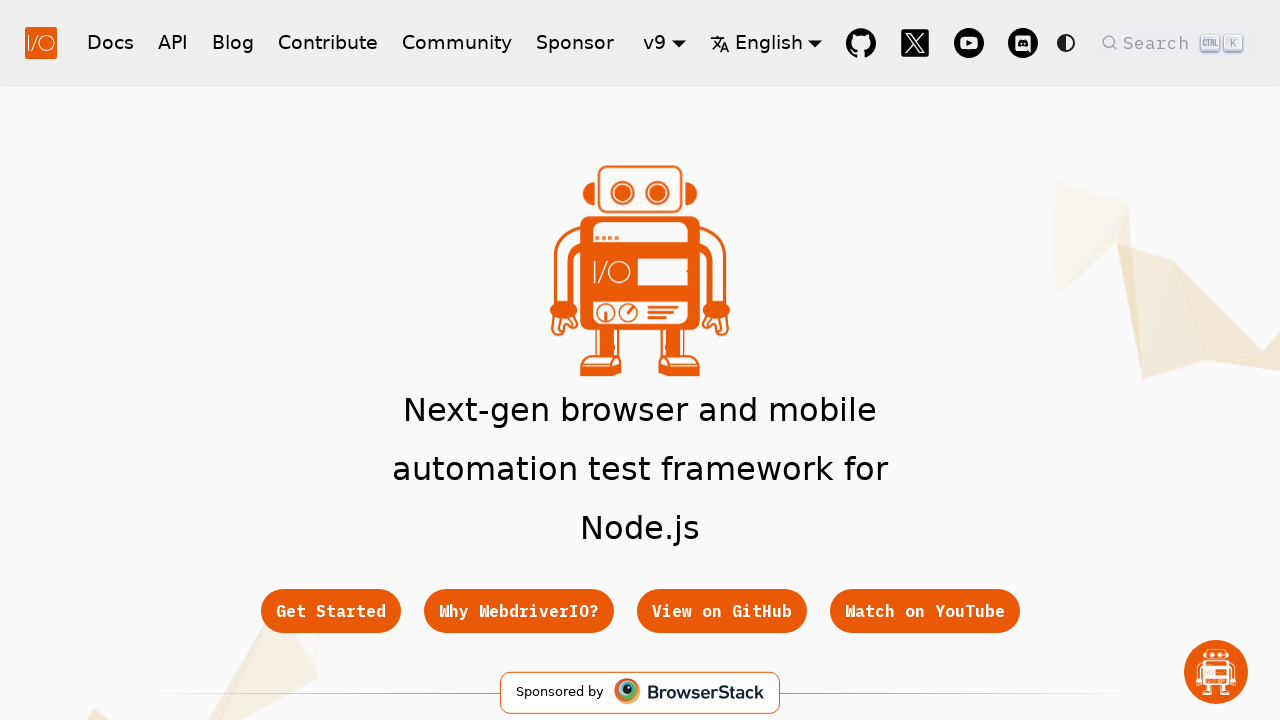

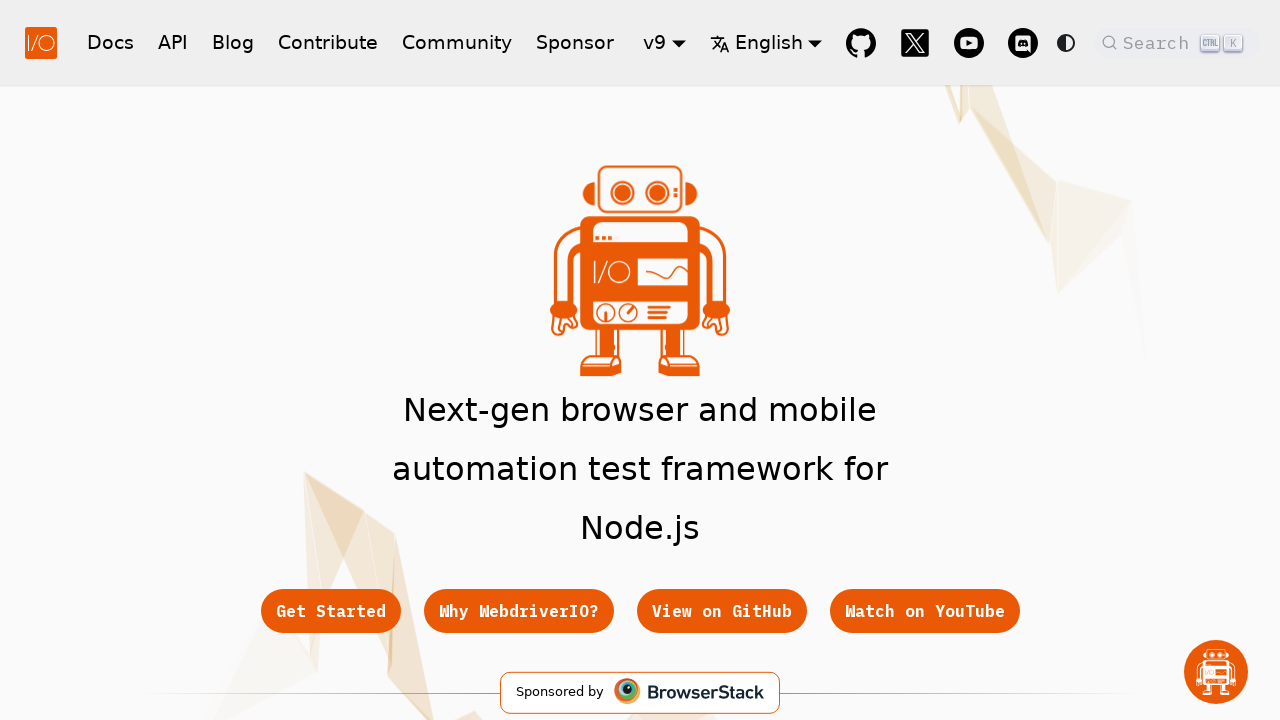